Tests alert handling functionality by clicking a button that triggers an alert, reading the alert text, and accepting it

Starting URL: http://demo.automationtesting.in/Alerts.html

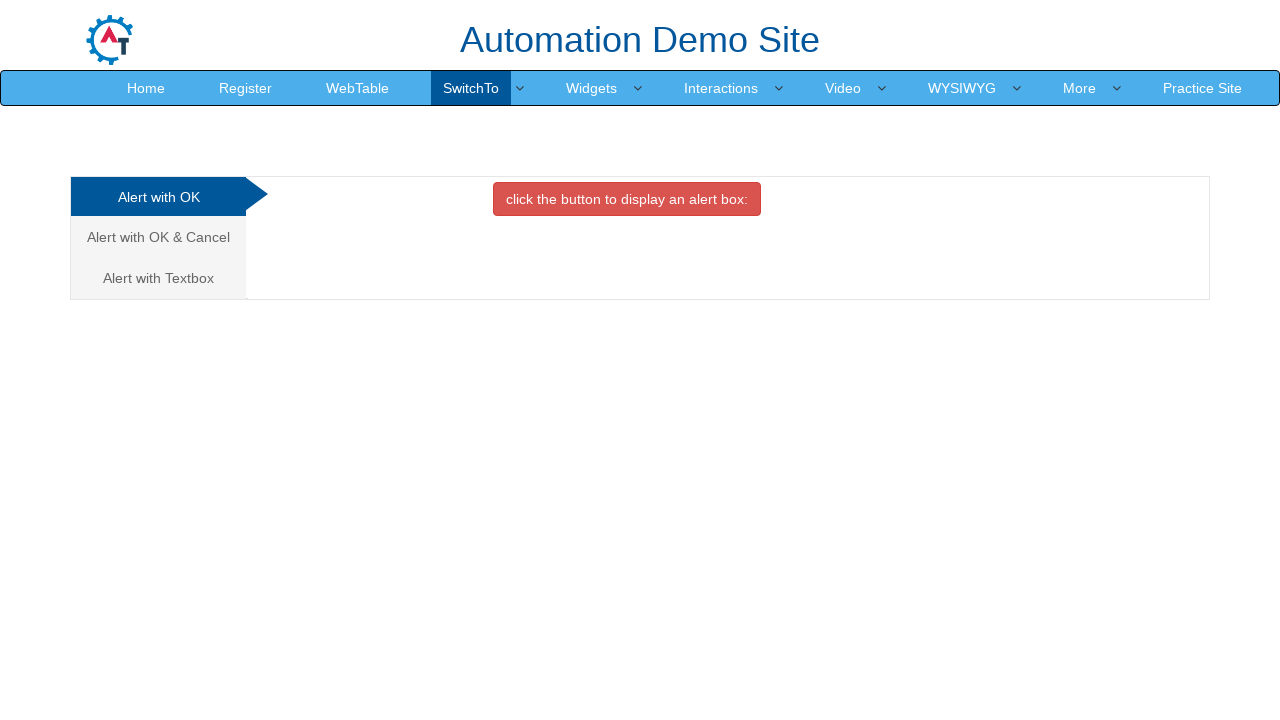

Clicked button to trigger alert dialog at (627, 199) on xpath=//button[@onclick='alertbox()']
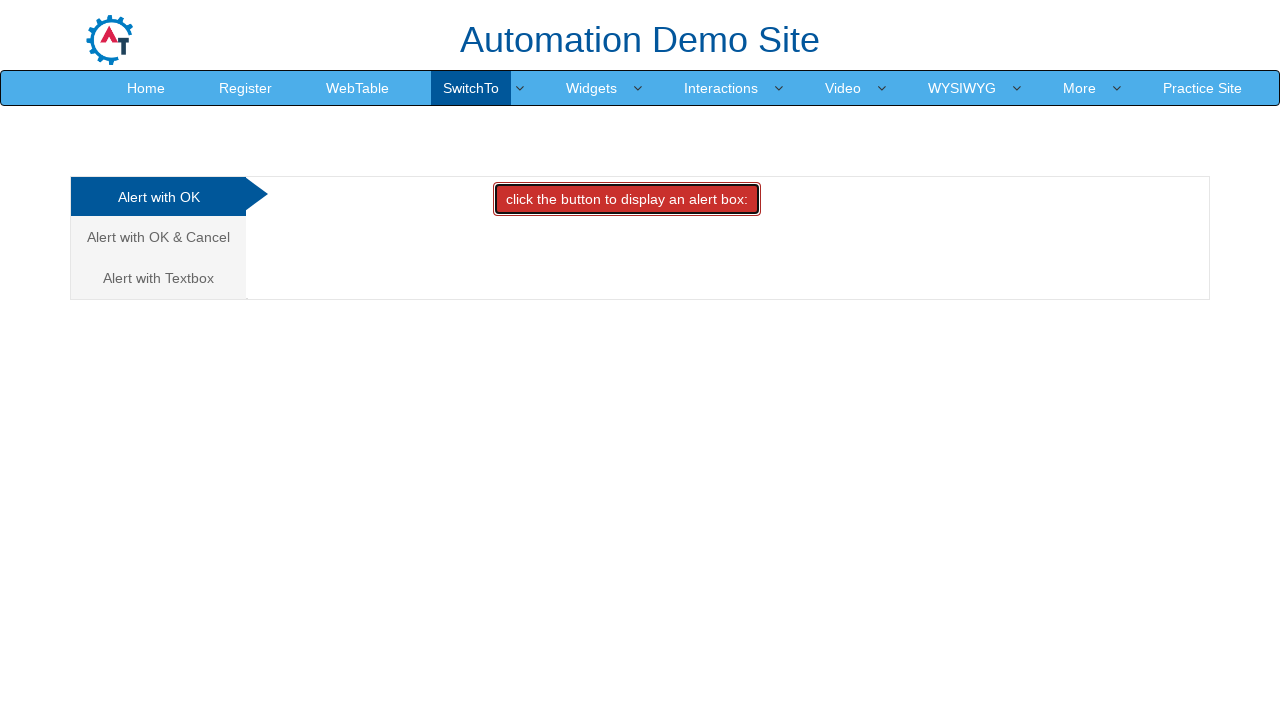

Set up dialog handler and accepted alert
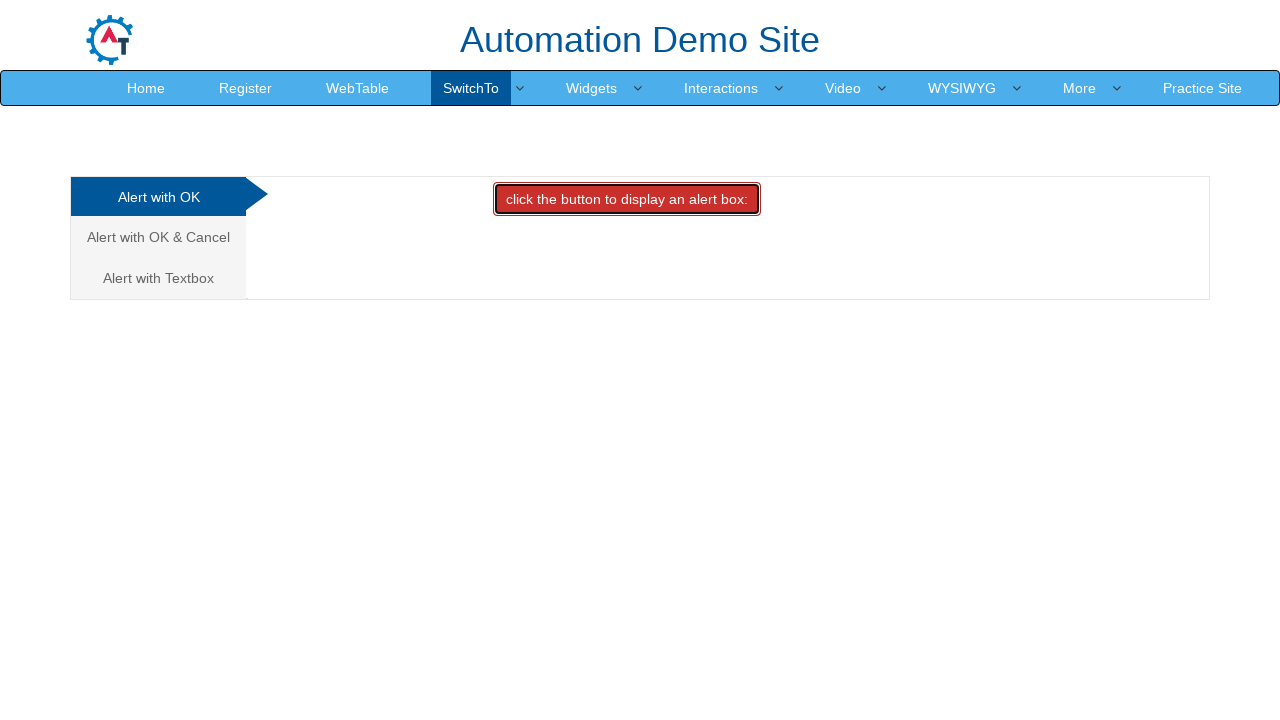

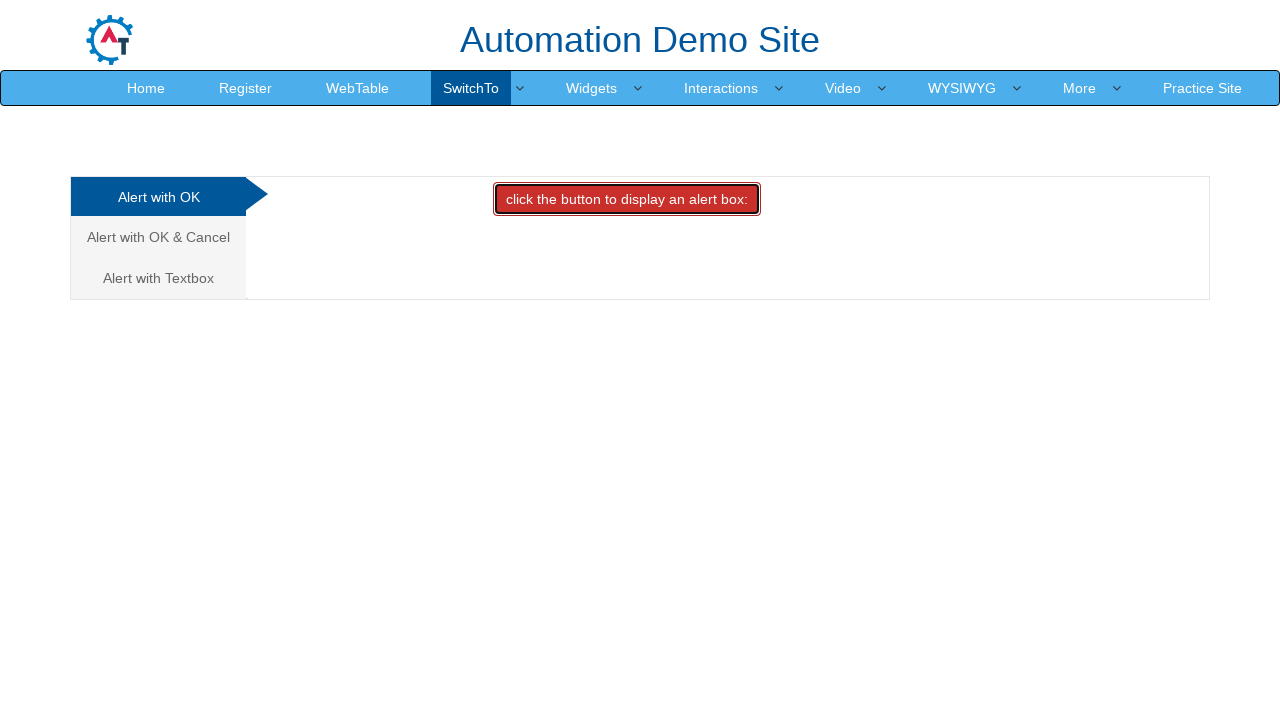